Simple navigation test that loads the Instaread homepage

Starting URL: https://instaread.co/

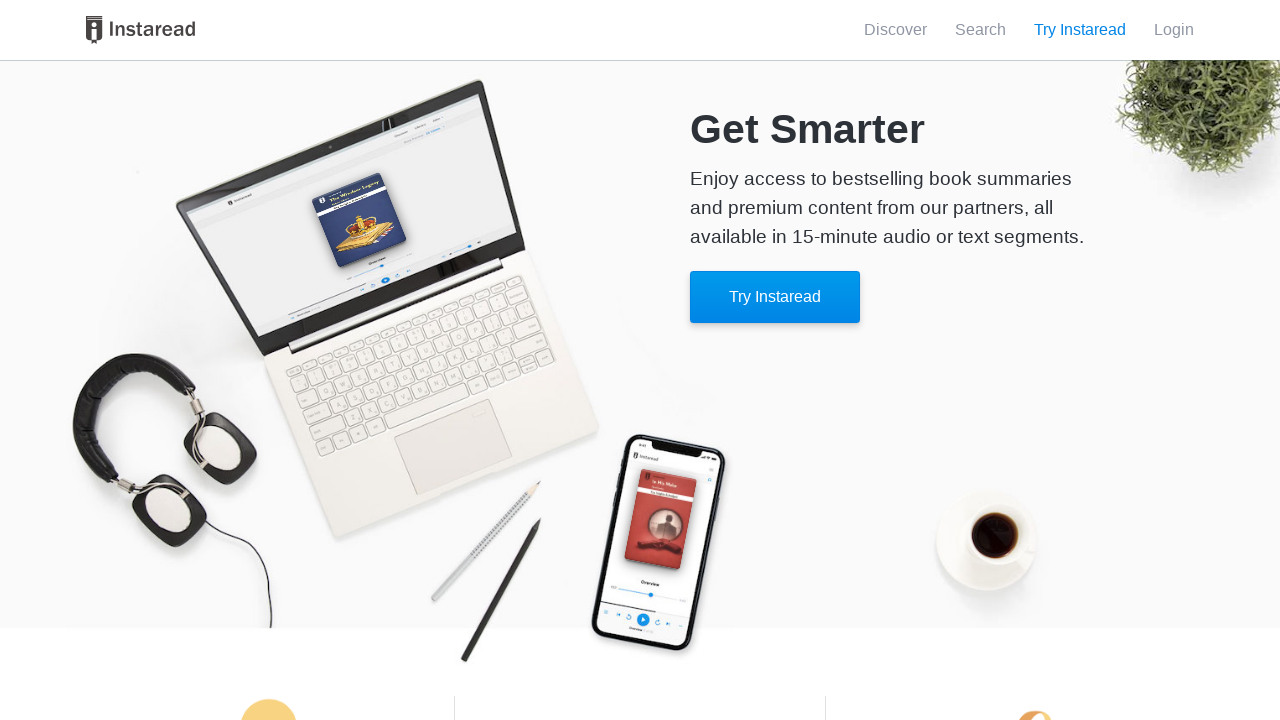

Instaread homepage loaded successfully
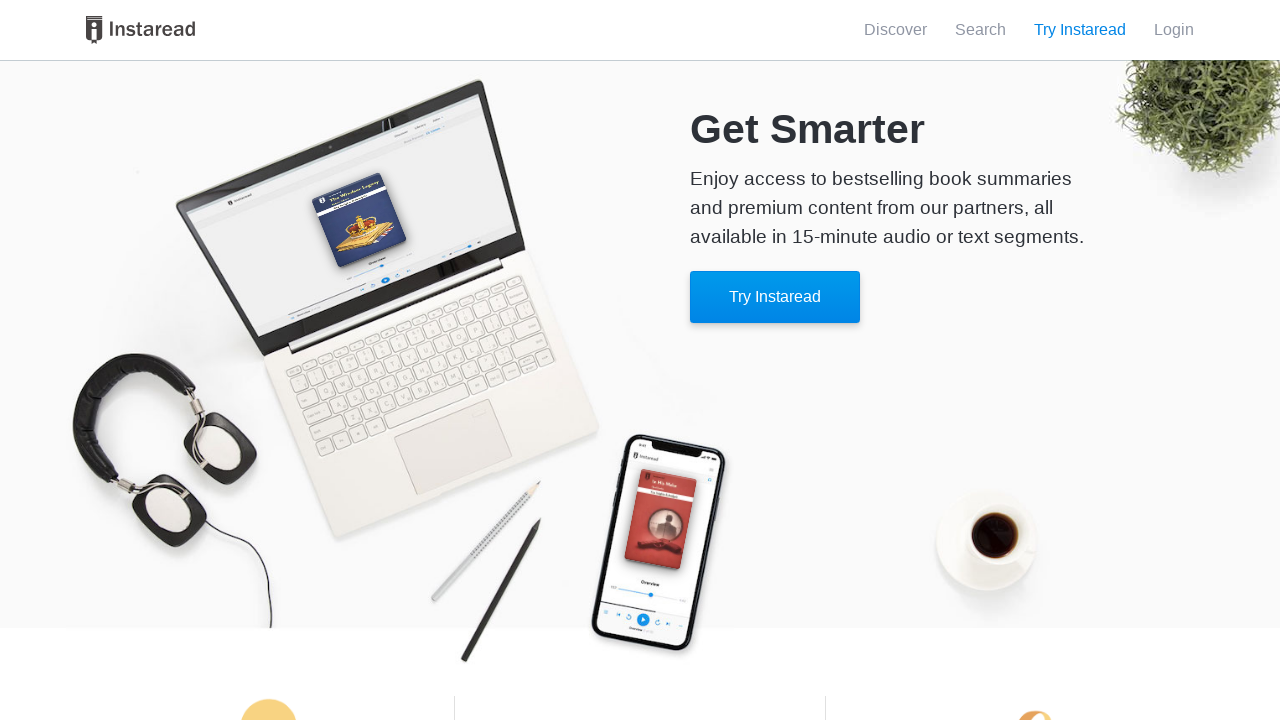

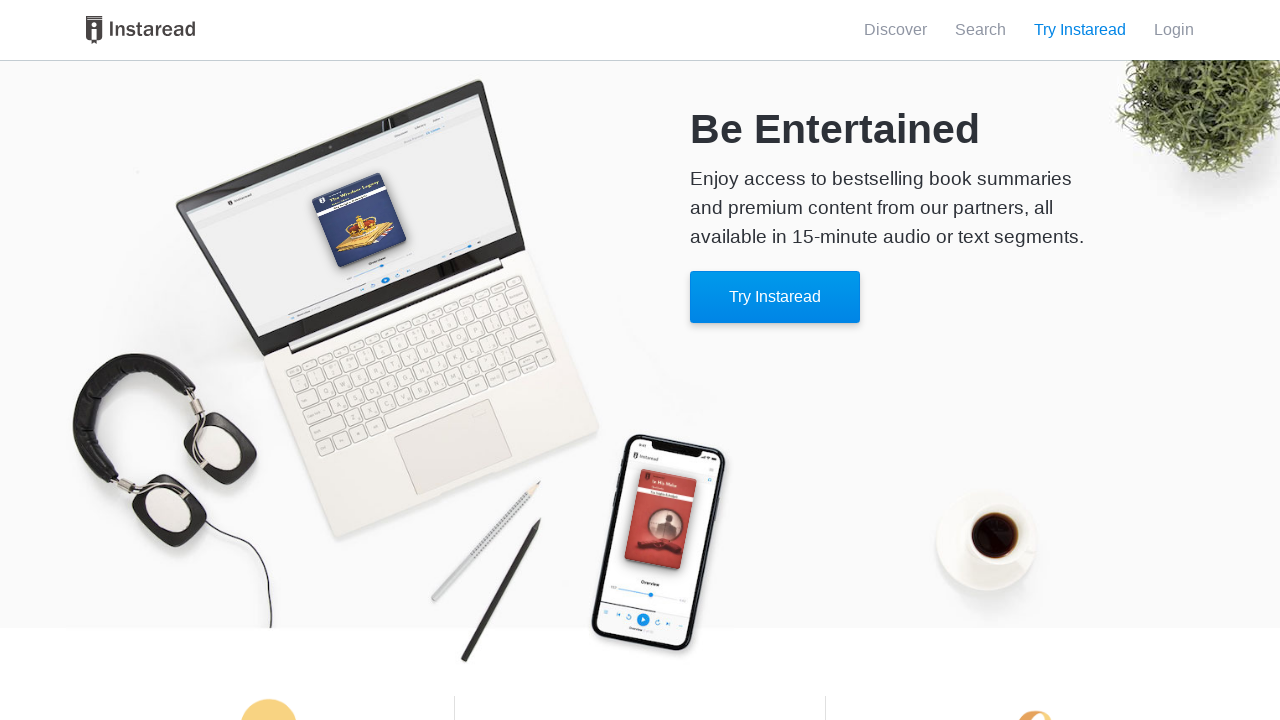